Tests the search functionality on the 99 Bottles of Beer website by navigating to the search page, entering "python" as a search term, and verifying that search results contain the search term.

Starting URL: https://www.99-bottles-of-beer.net/

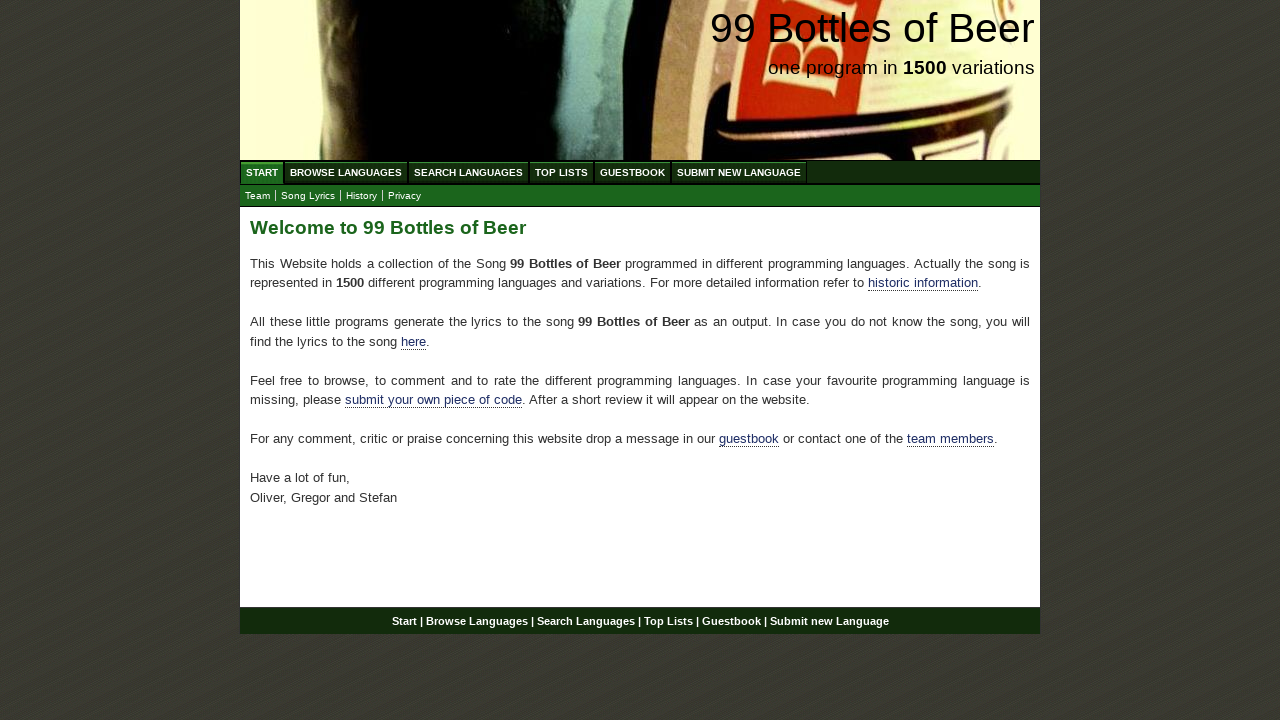

Clicked on 'Search Languages' menu item at (468, 172) on xpath=//ul[@id='menu']/li/a[@href='/search.html']
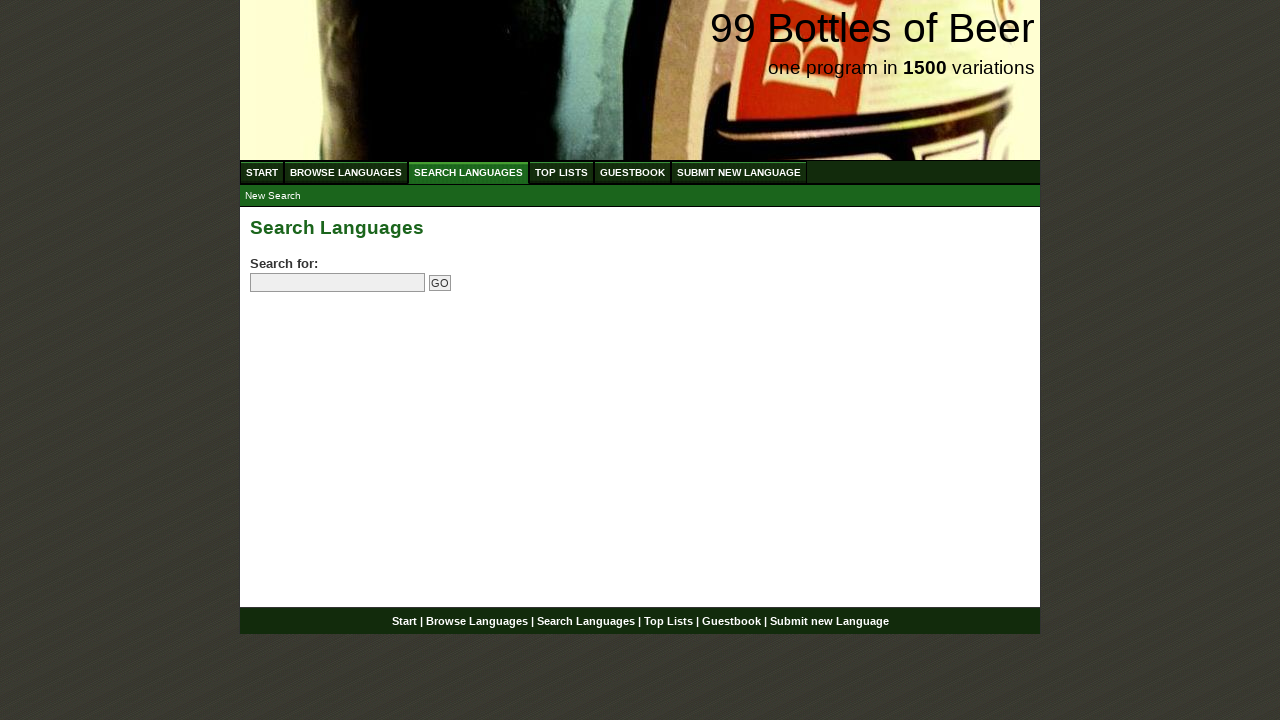

Clicked on search input field at (338, 283) on input[name='search']
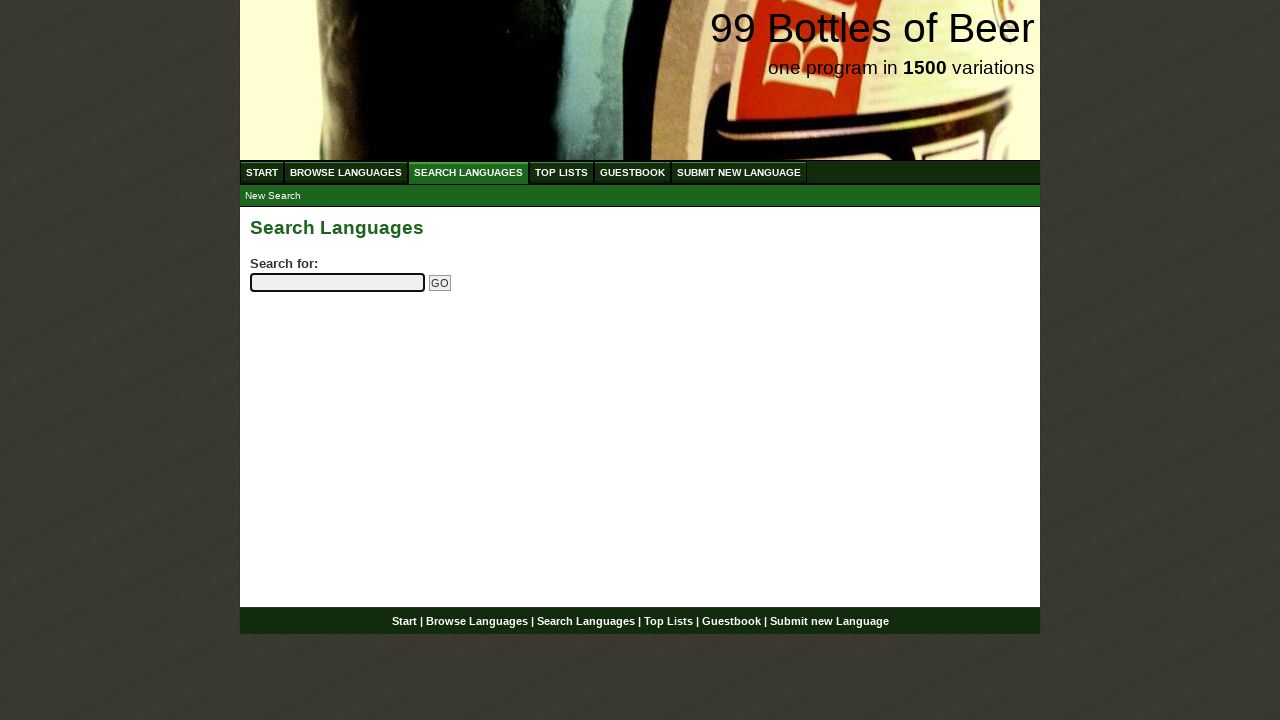

Filled search field with 'python' on input[name='search']
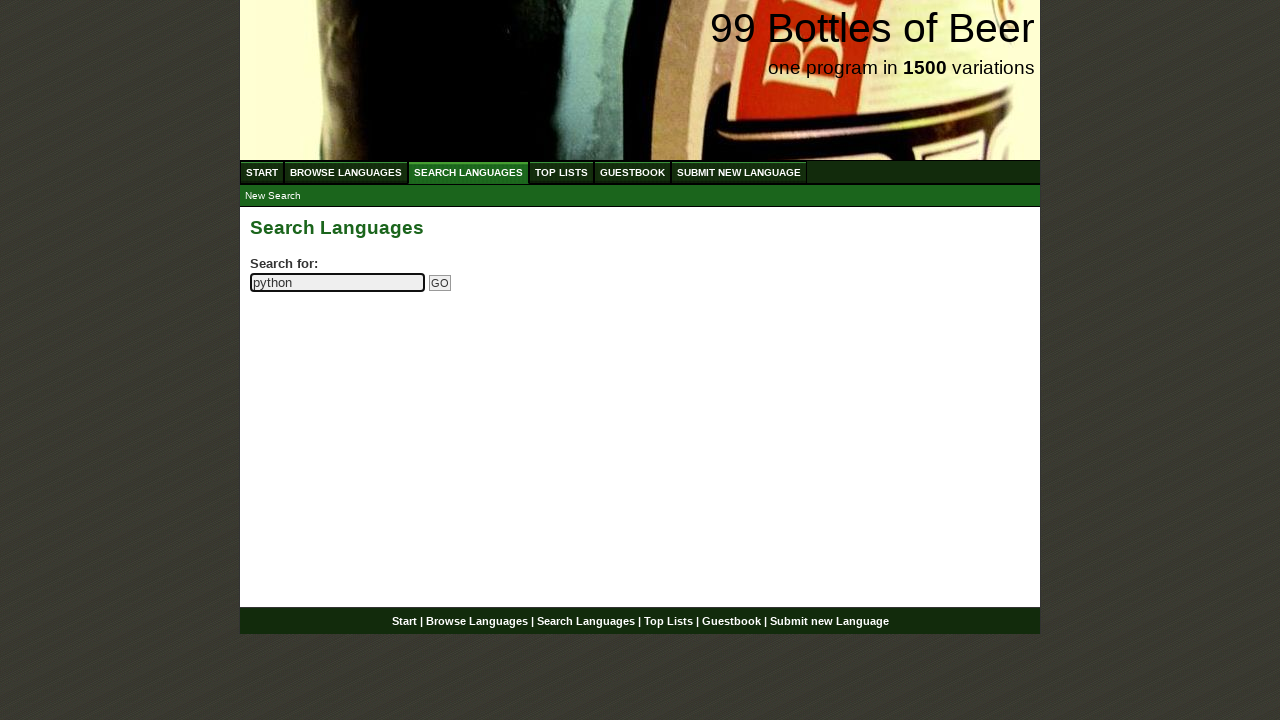

Clicked submit button to search at (440, 283) on input[name='submitsearch']
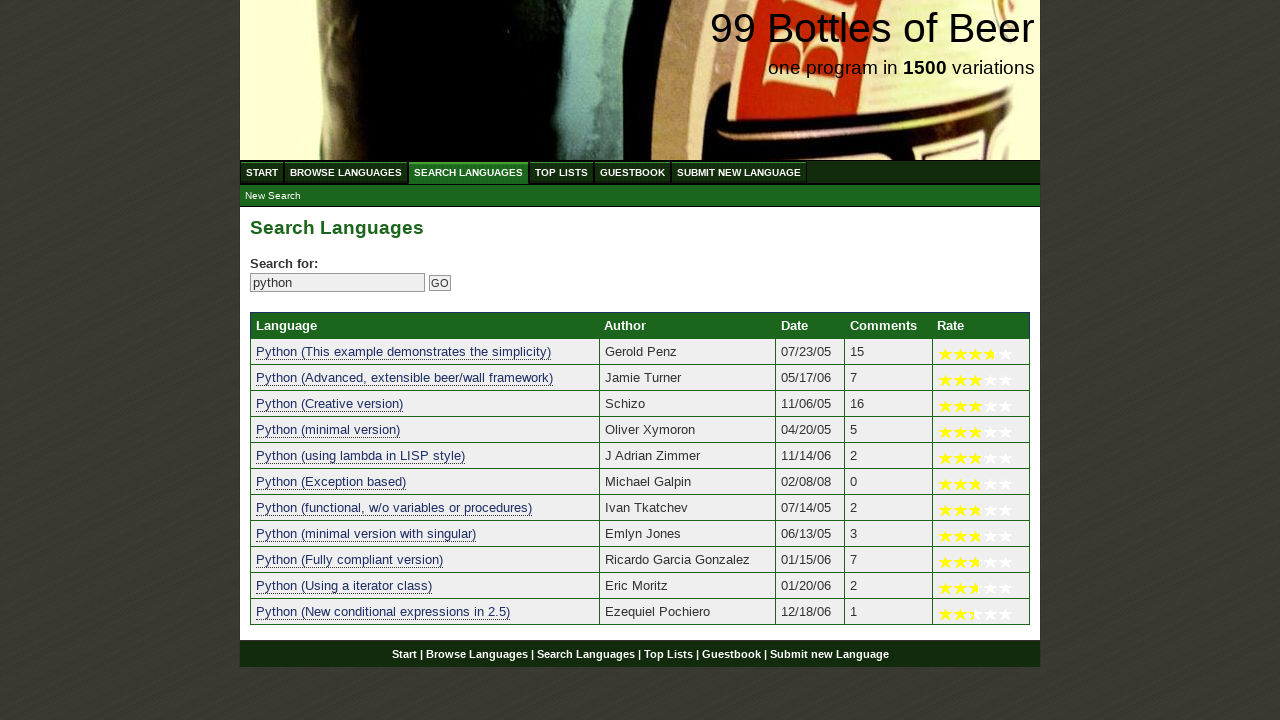

Search results table loaded
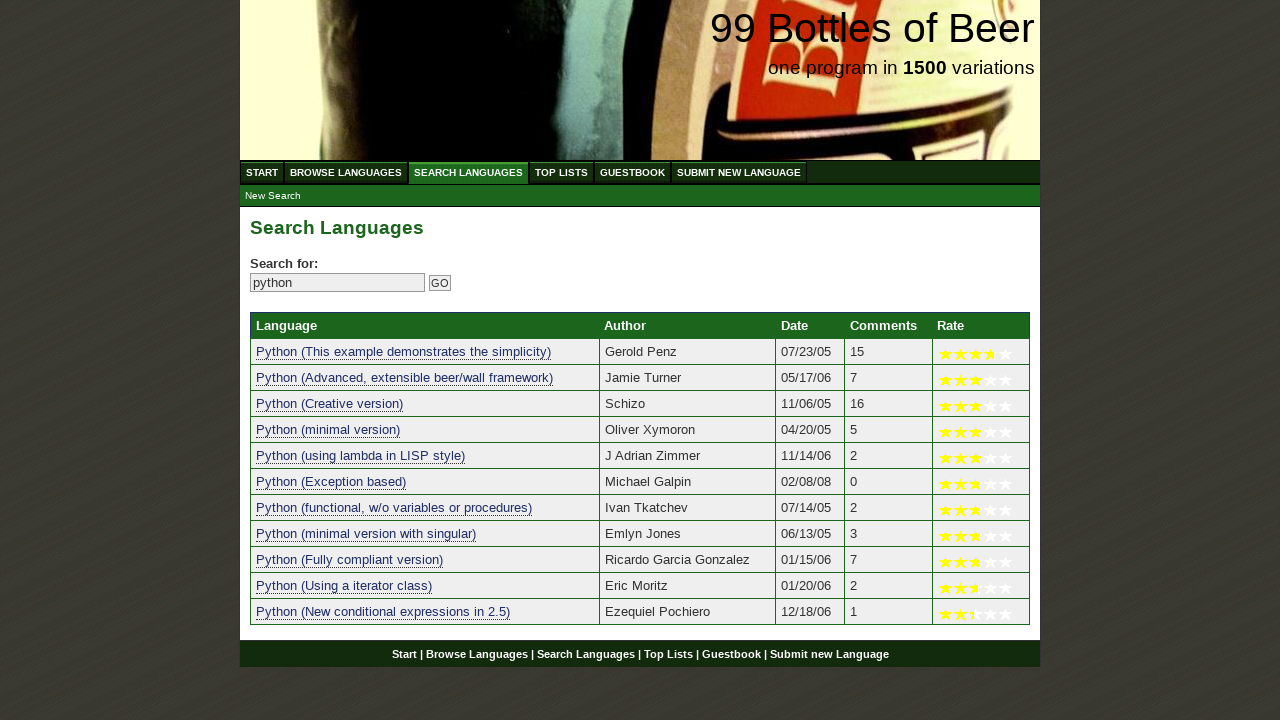

Verified search results exist - found at least one result
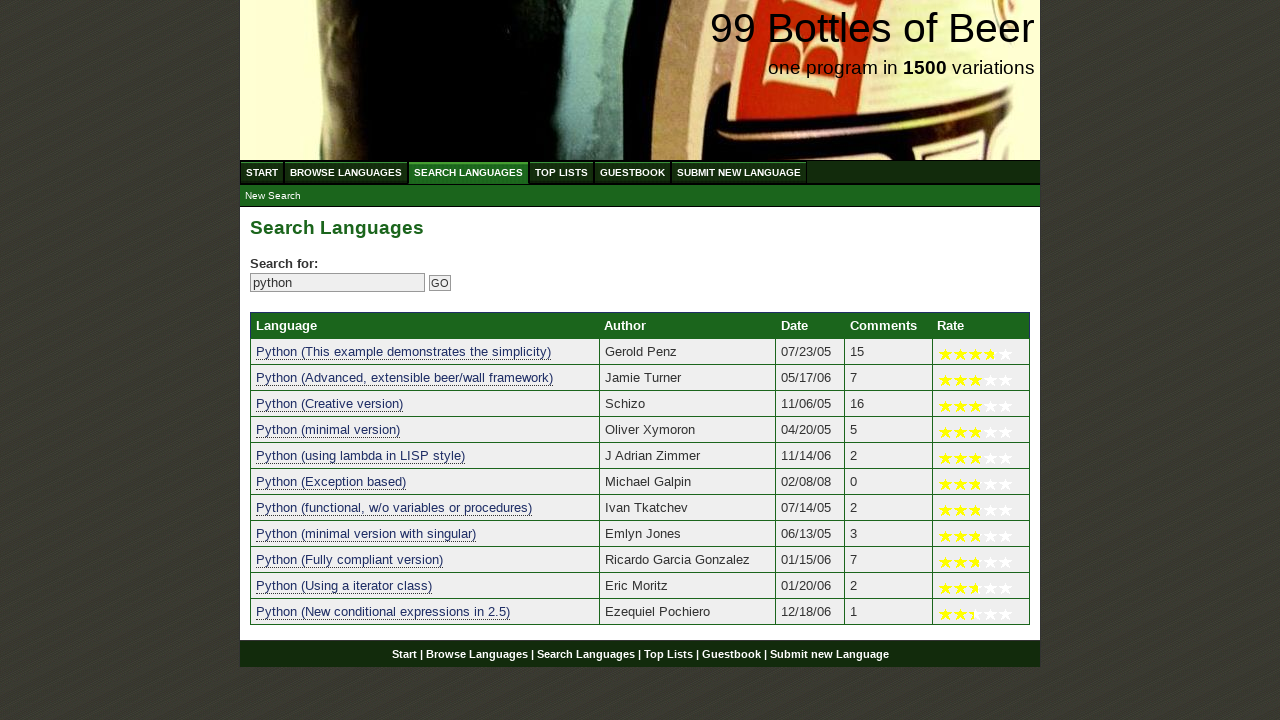

Verified result 1 contains search term 'python'
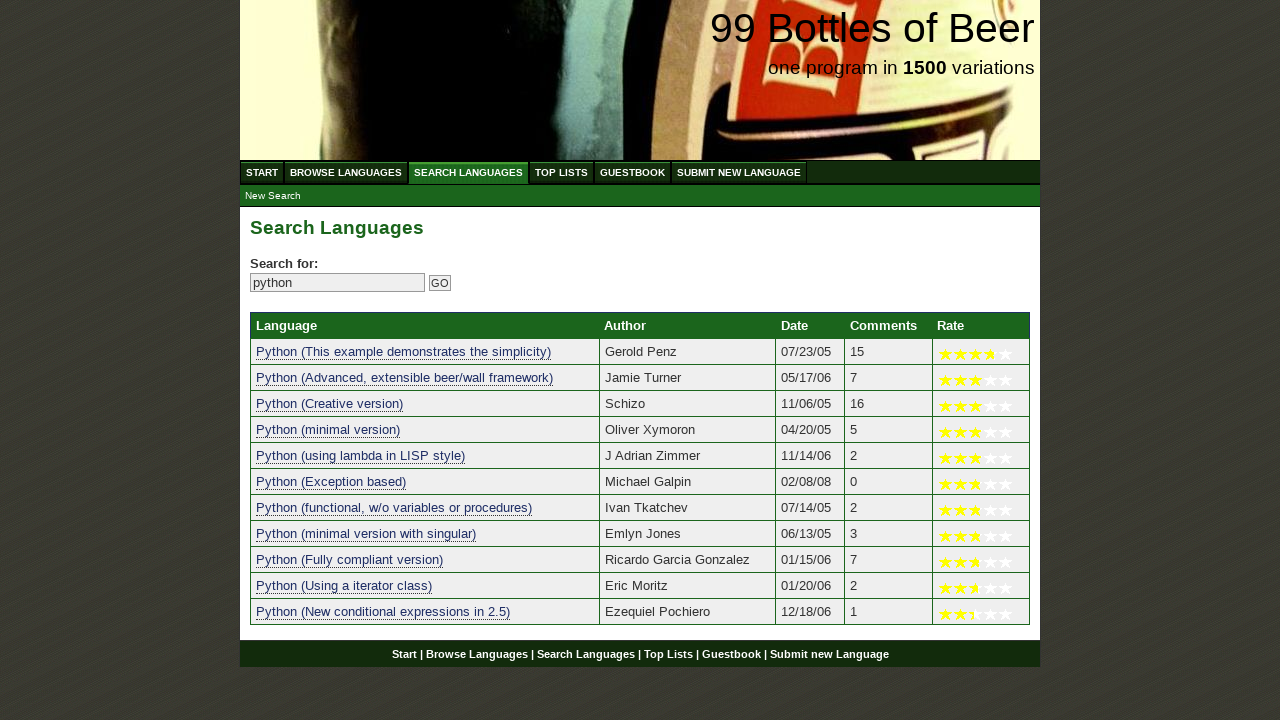

Verified result 2 contains search term 'python'
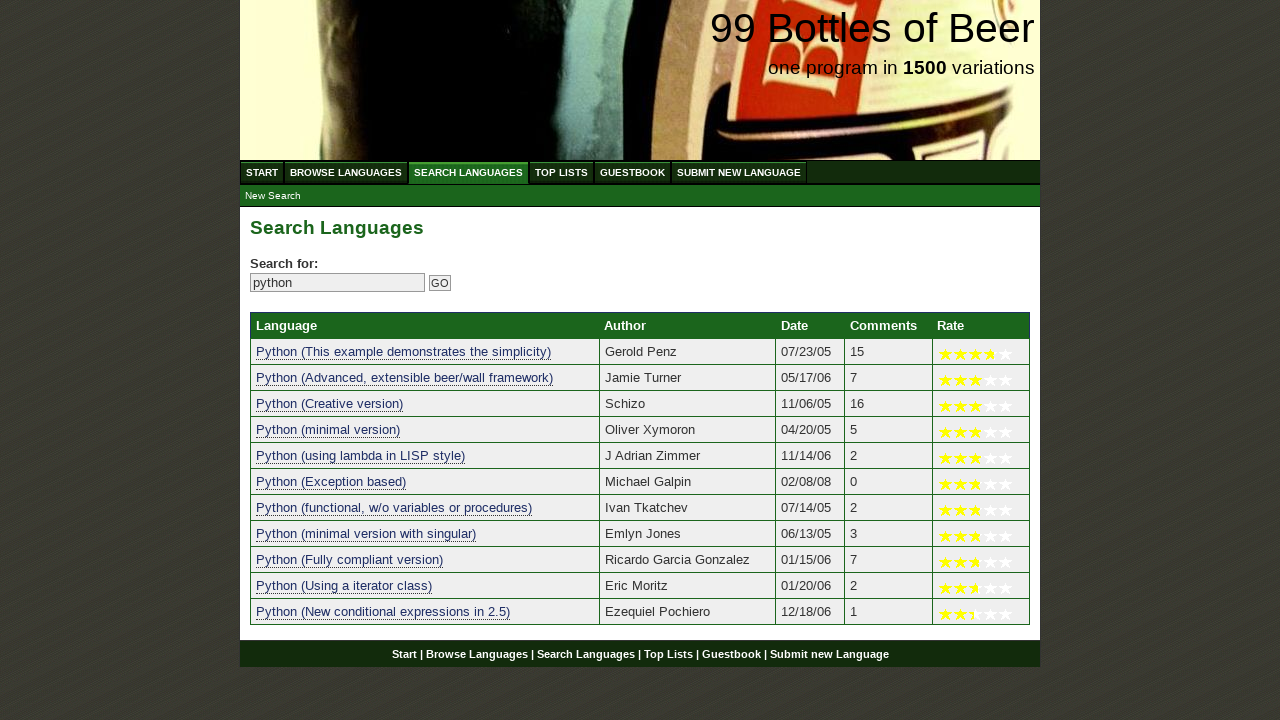

Verified result 3 contains search term 'python'
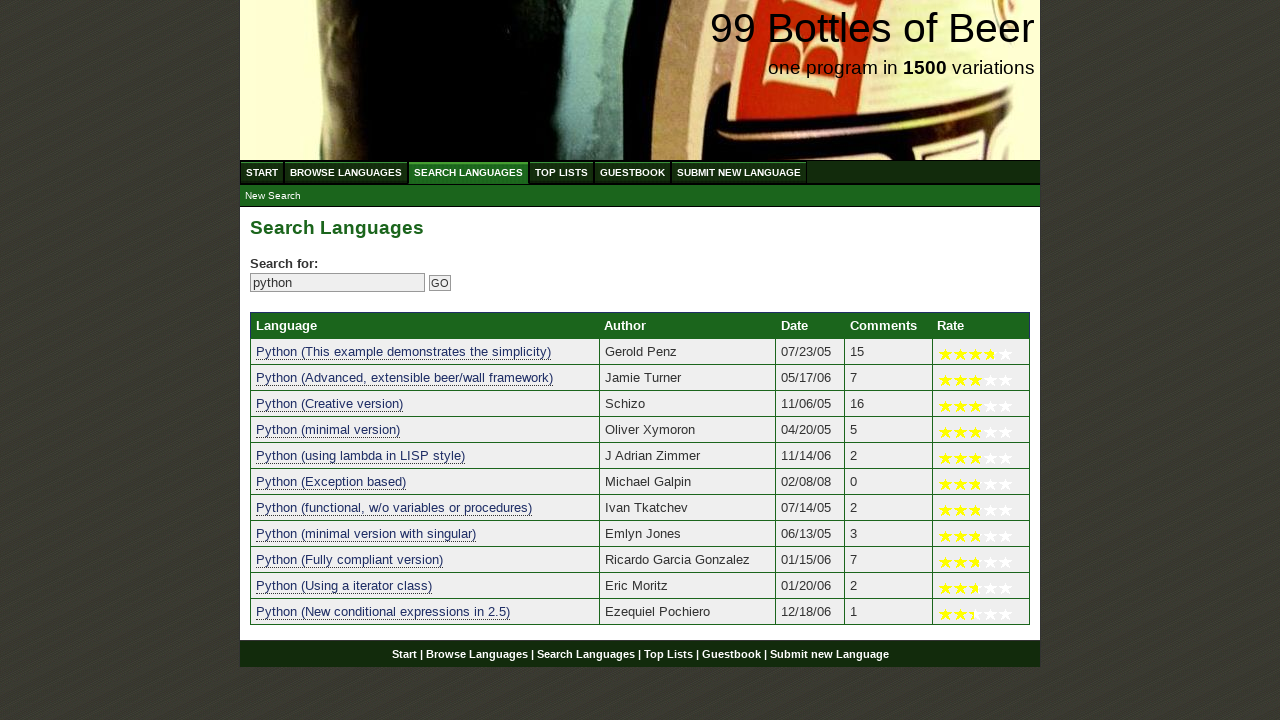

Verified result 4 contains search term 'python'
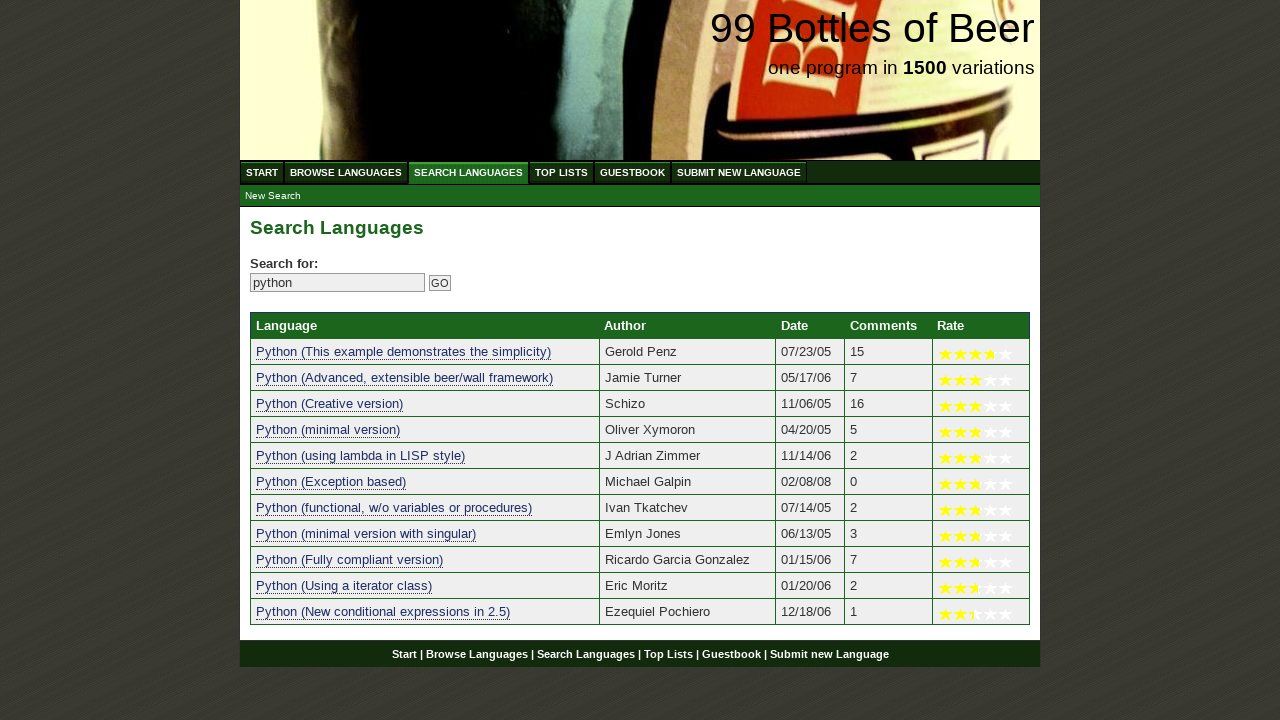

Verified result 5 contains search term 'python'
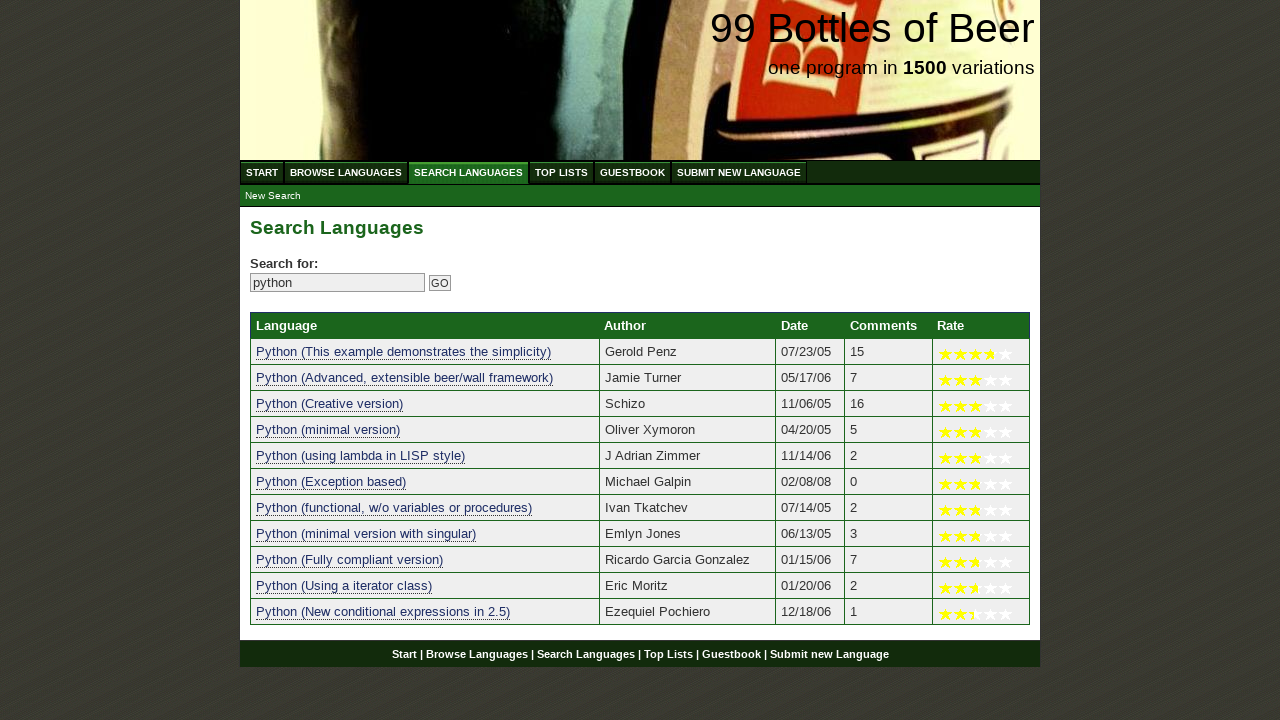

Verified result 6 contains search term 'python'
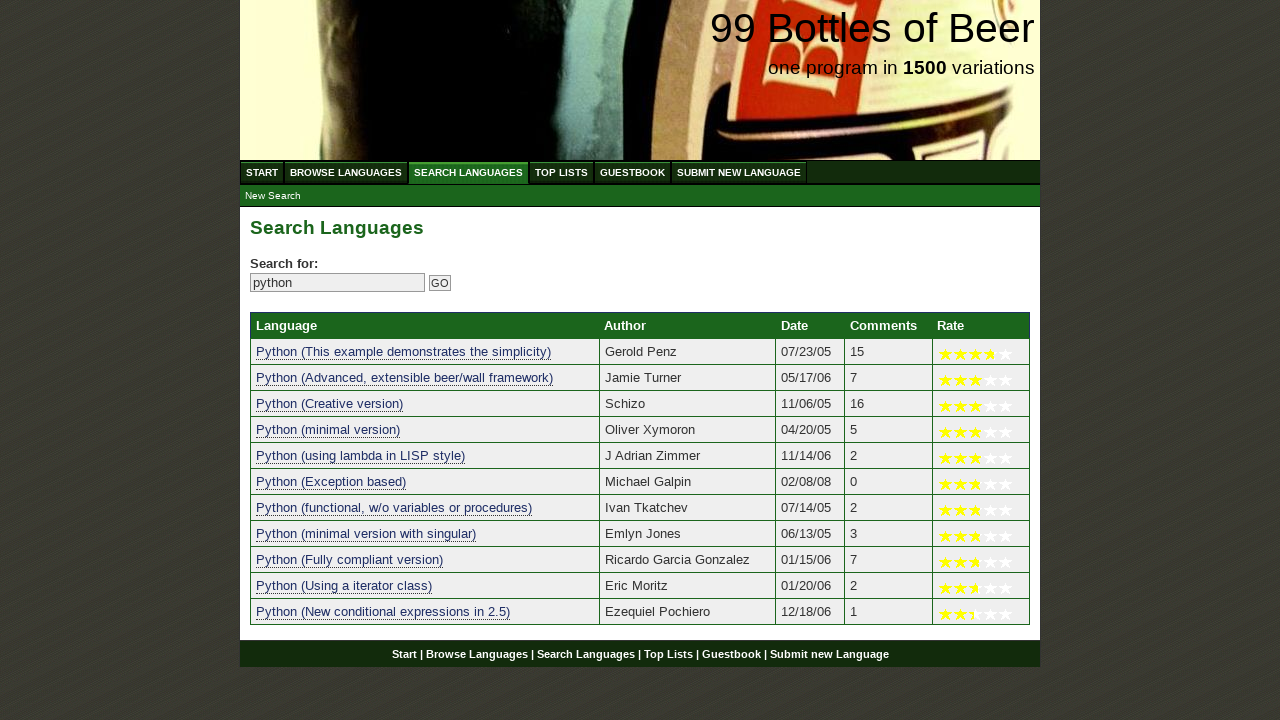

Verified result 7 contains search term 'python'
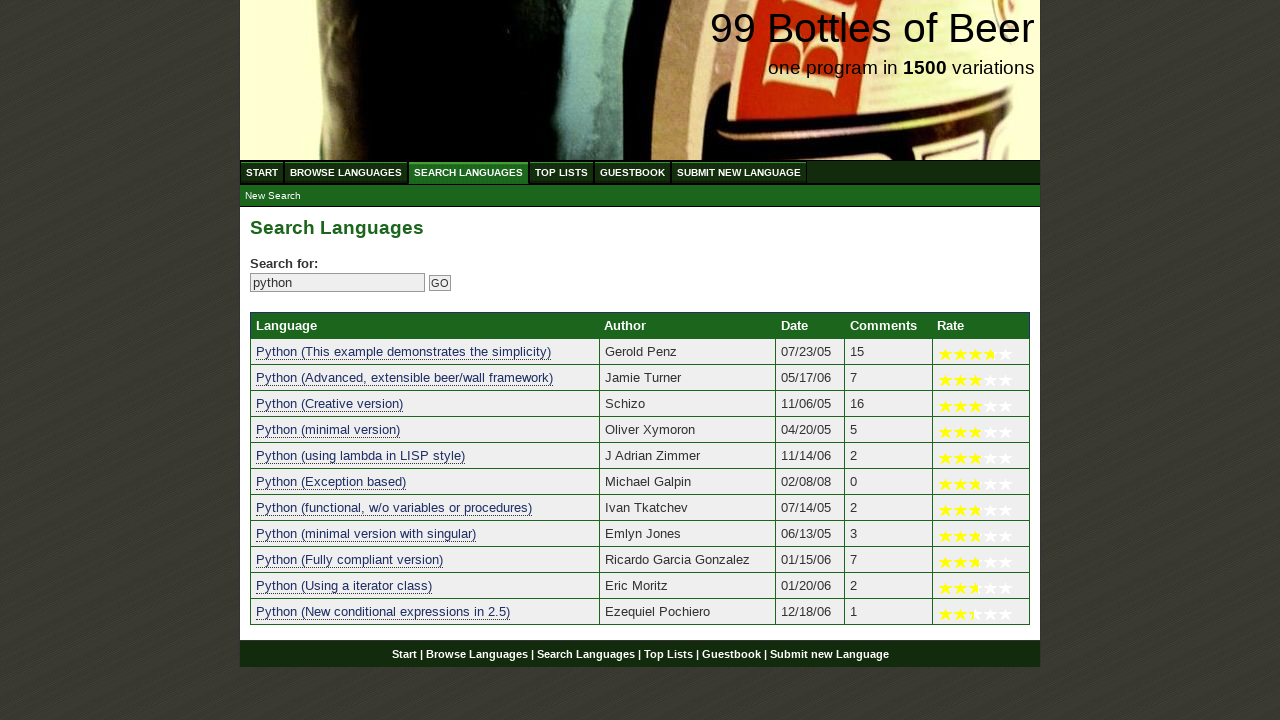

Verified result 8 contains search term 'python'
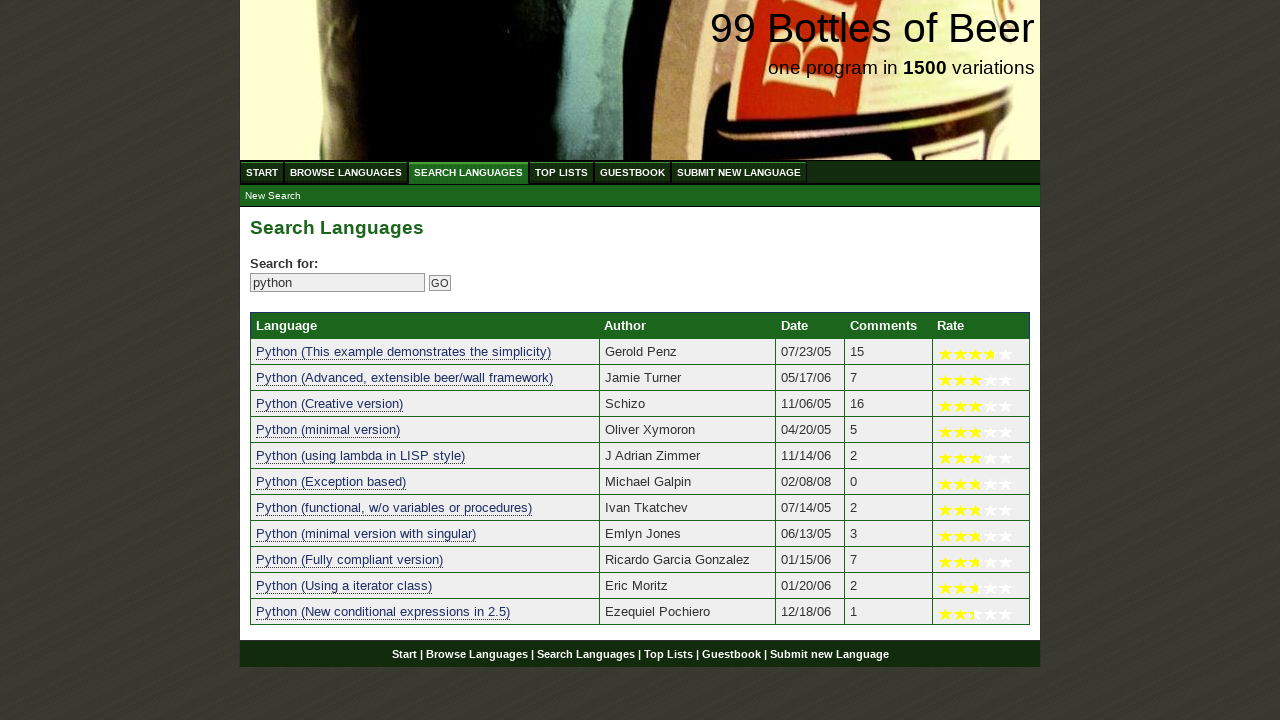

Verified result 9 contains search term 'python'
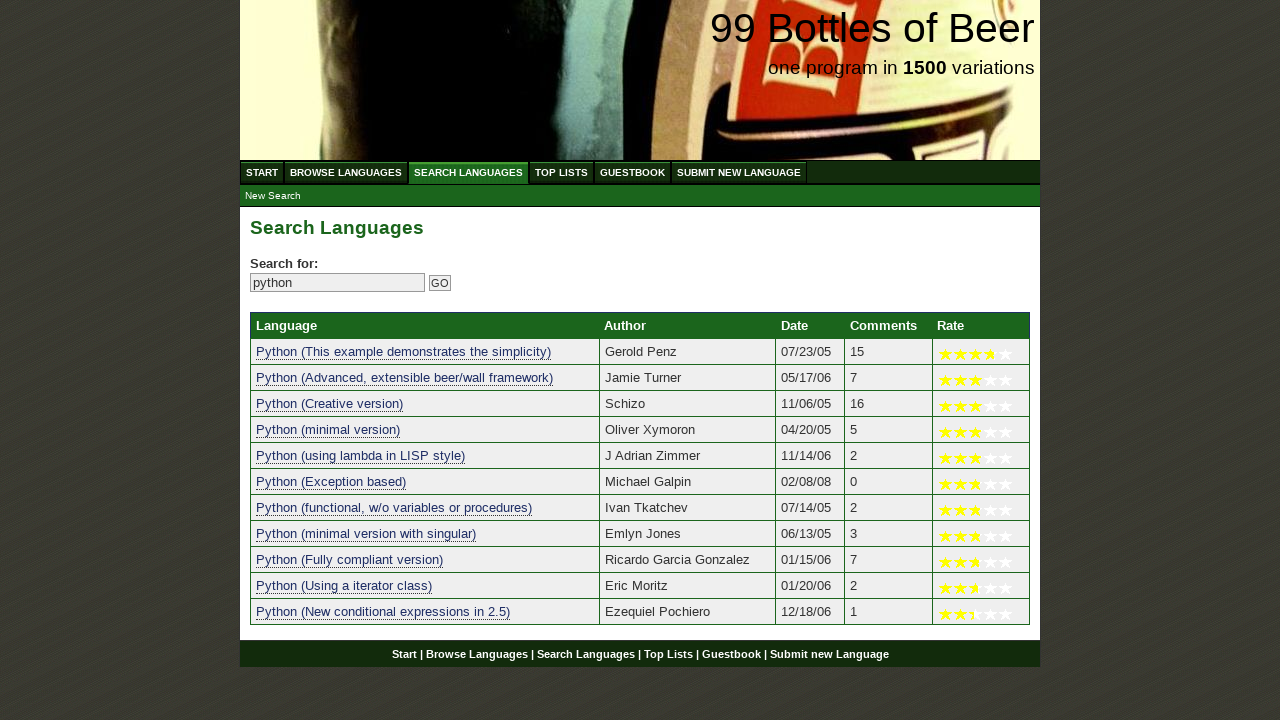

Verified result 10 contains search term 'python'
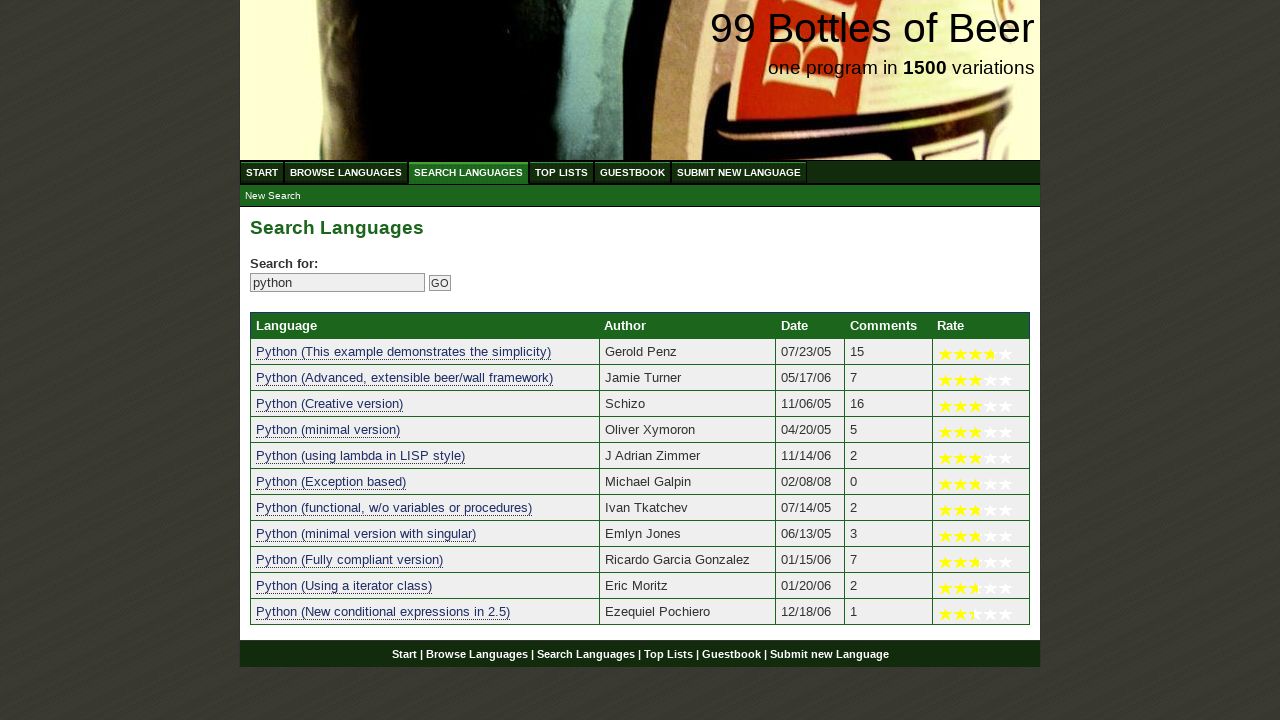

Verified result 11 contains search term 'python'
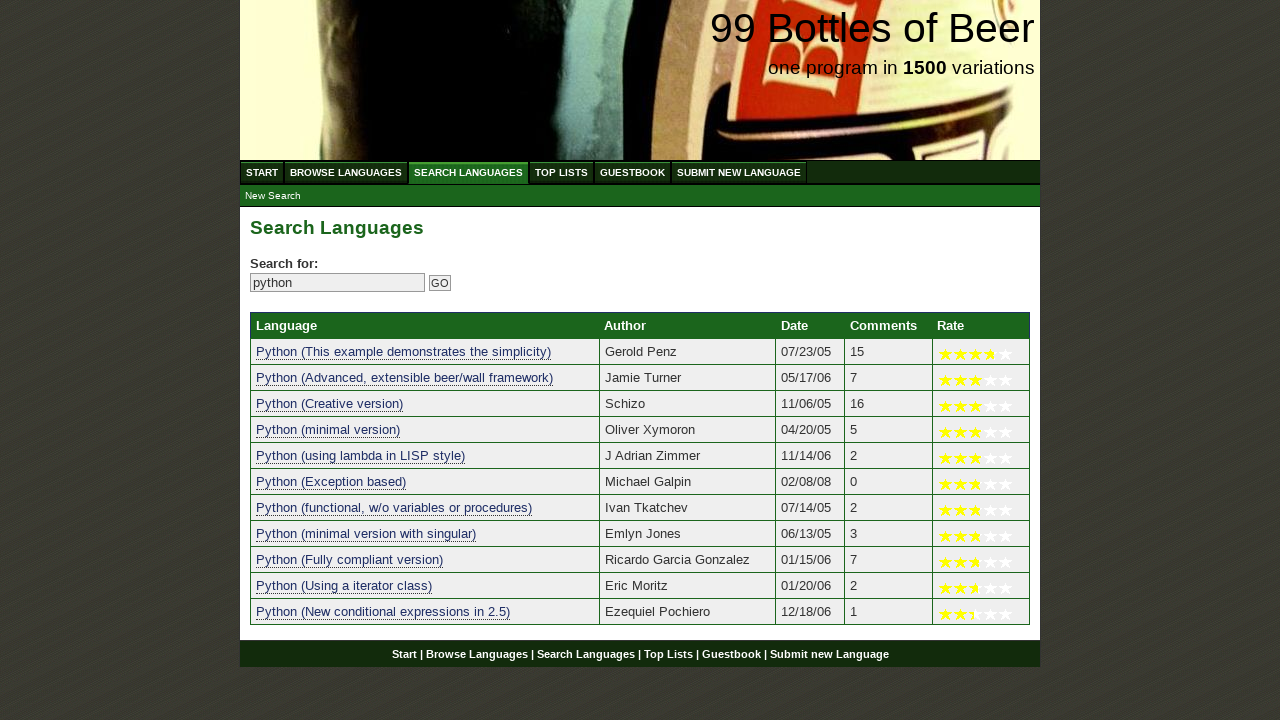

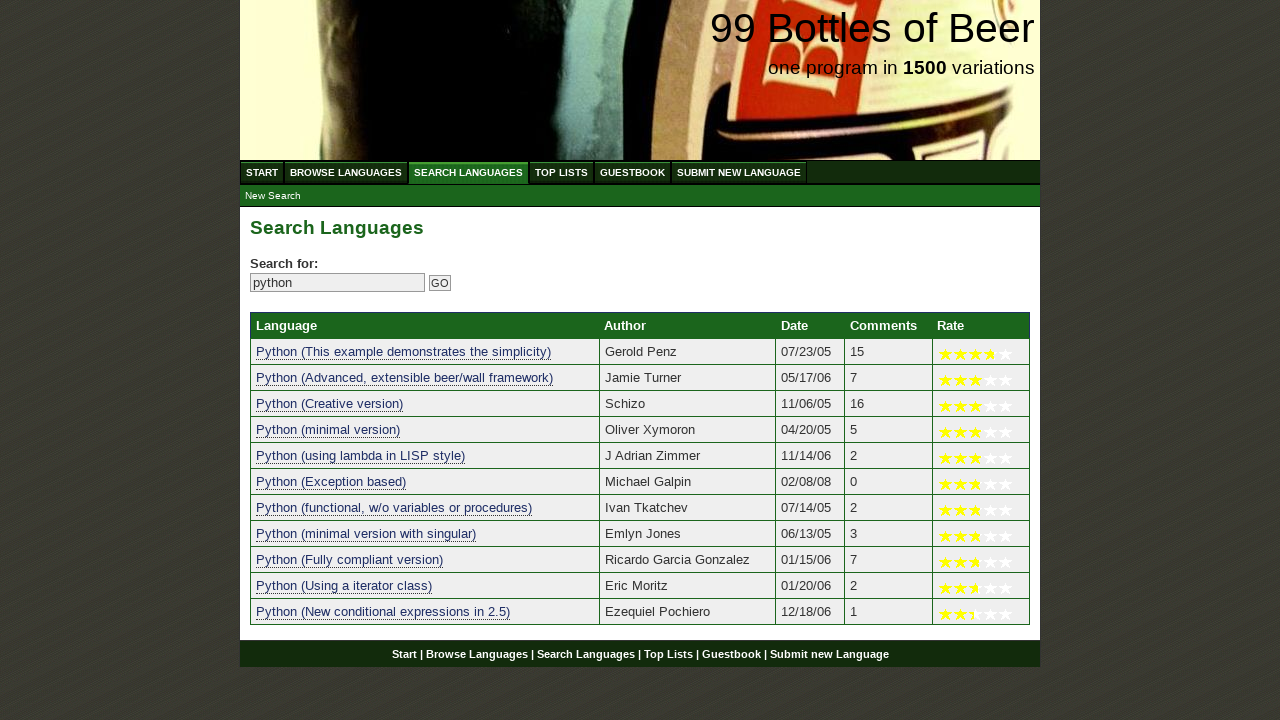